Tests that the todo counter displays the correct number of items as todos are added

Starting URL: https://demo.playwright.dev/todomvc

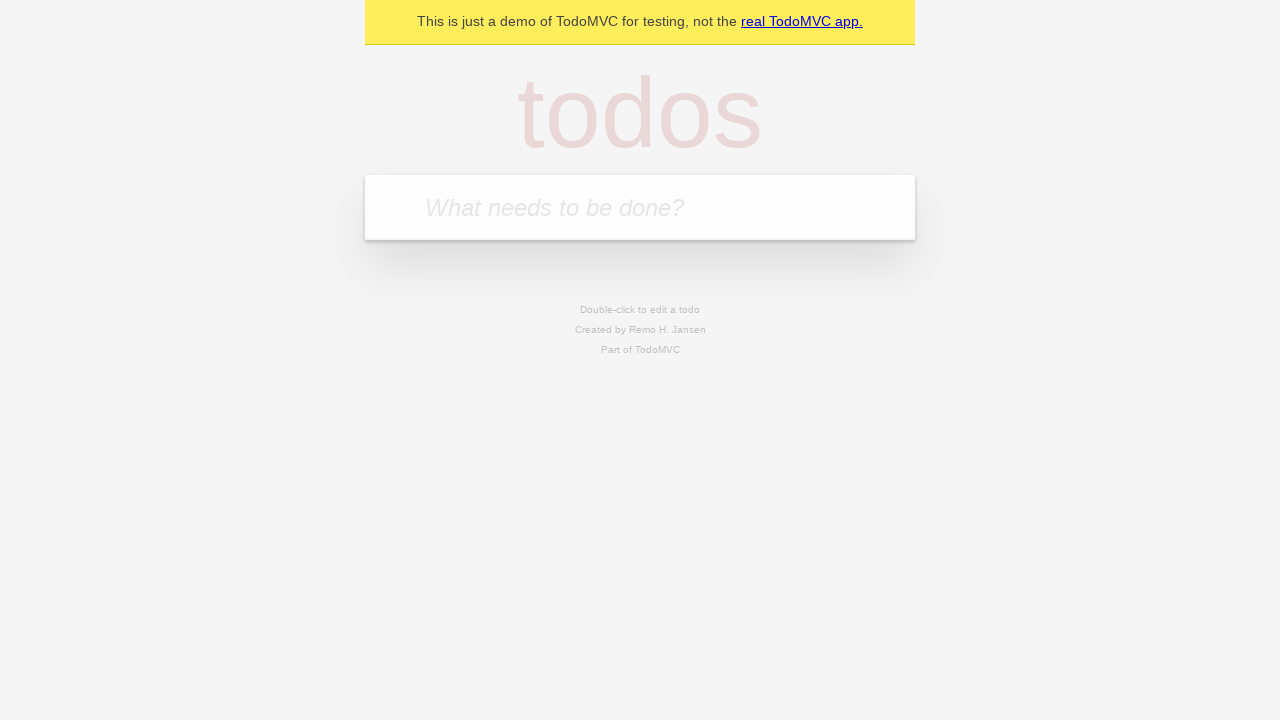

Filled todo input with 'buy some cheese' on internal:attr=[placeholder="What needs to be done?"i]
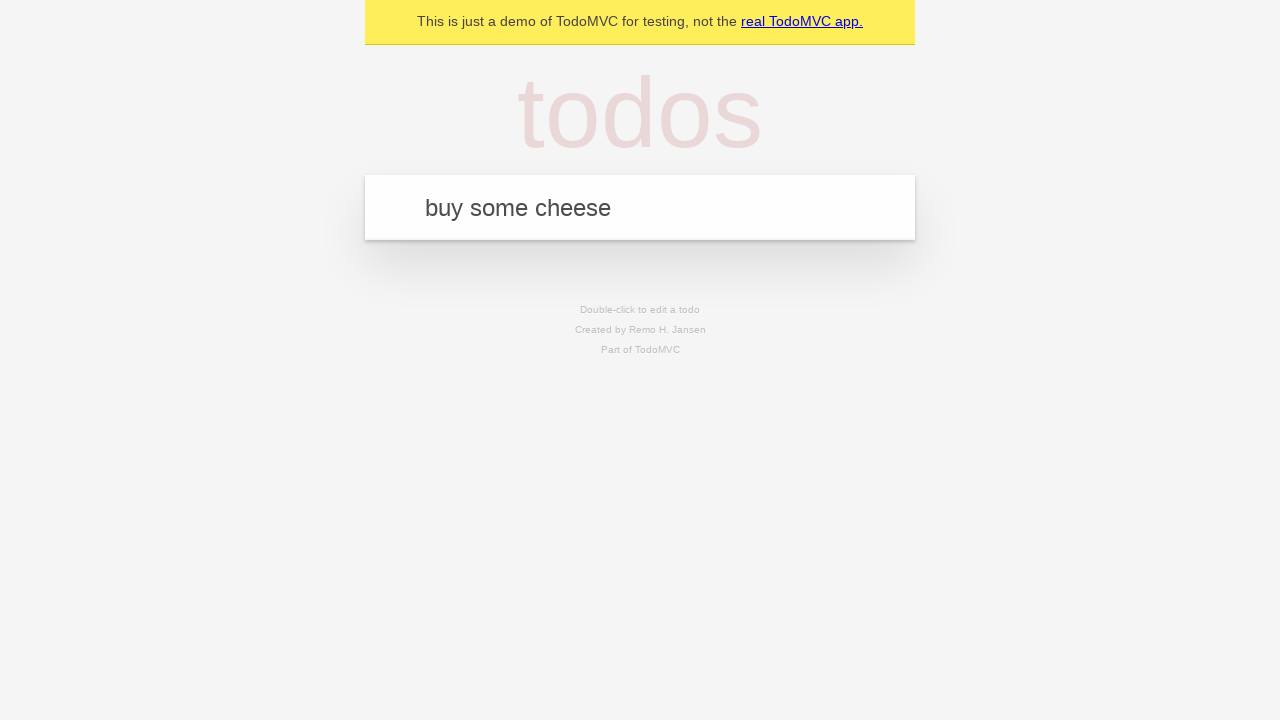

Pressed Enter to add first todo item on internal:attr=[placeholder="What needs to be done?"i]
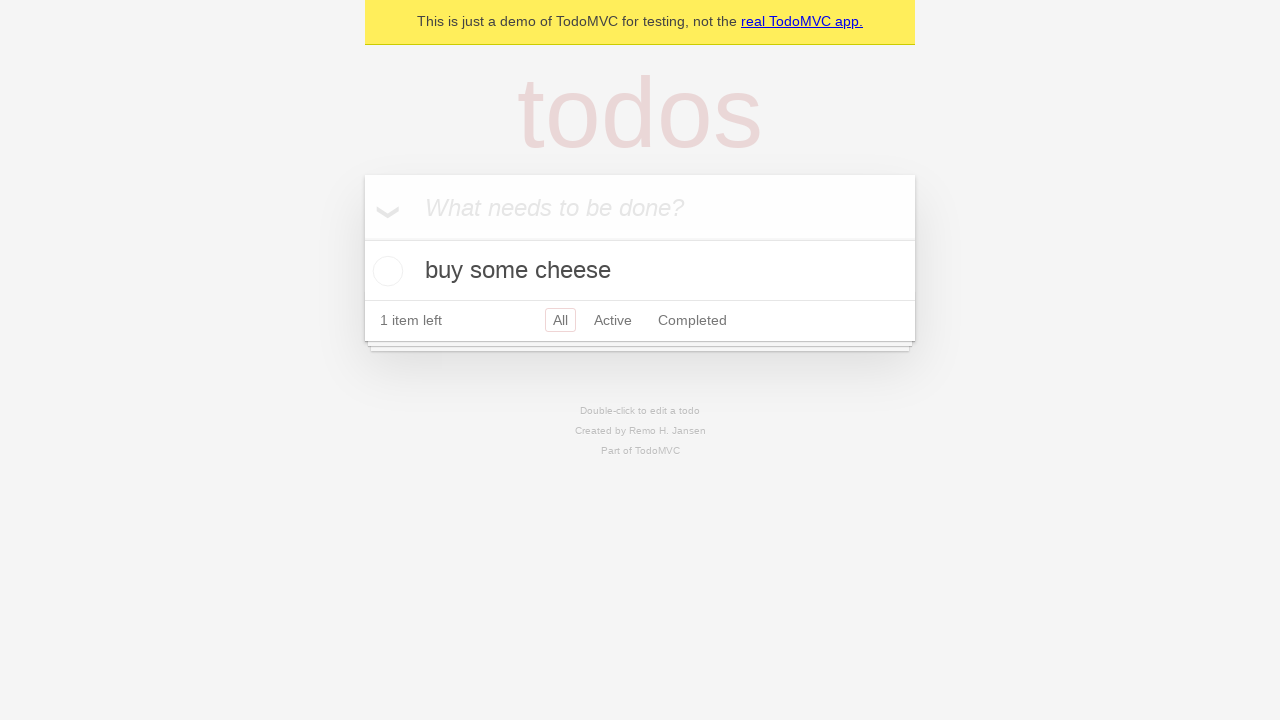

Todo counter element appeared after adding first item
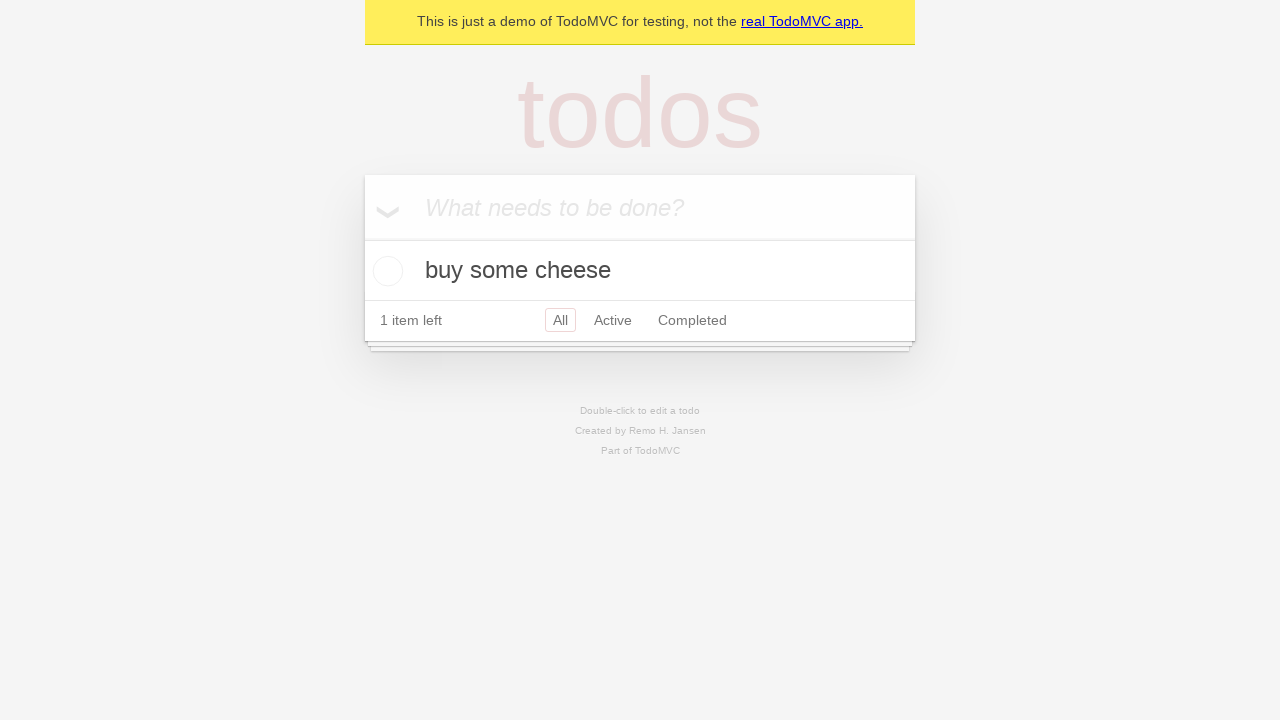

Filled todo input with 'feed the cat' on internal:attr=[placeholder="What needs to be done?"i]
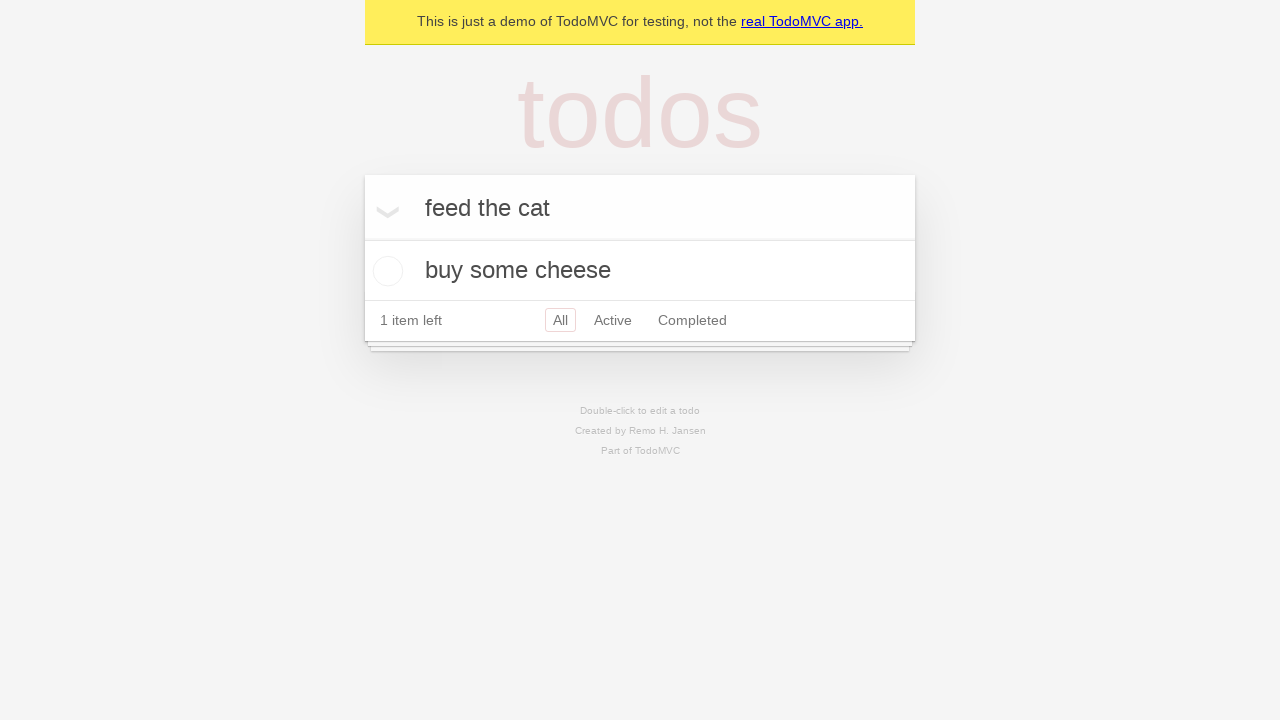

Pressed Enter to add second todo item on internal:attr=[placeholder="What needs to be done?"i]
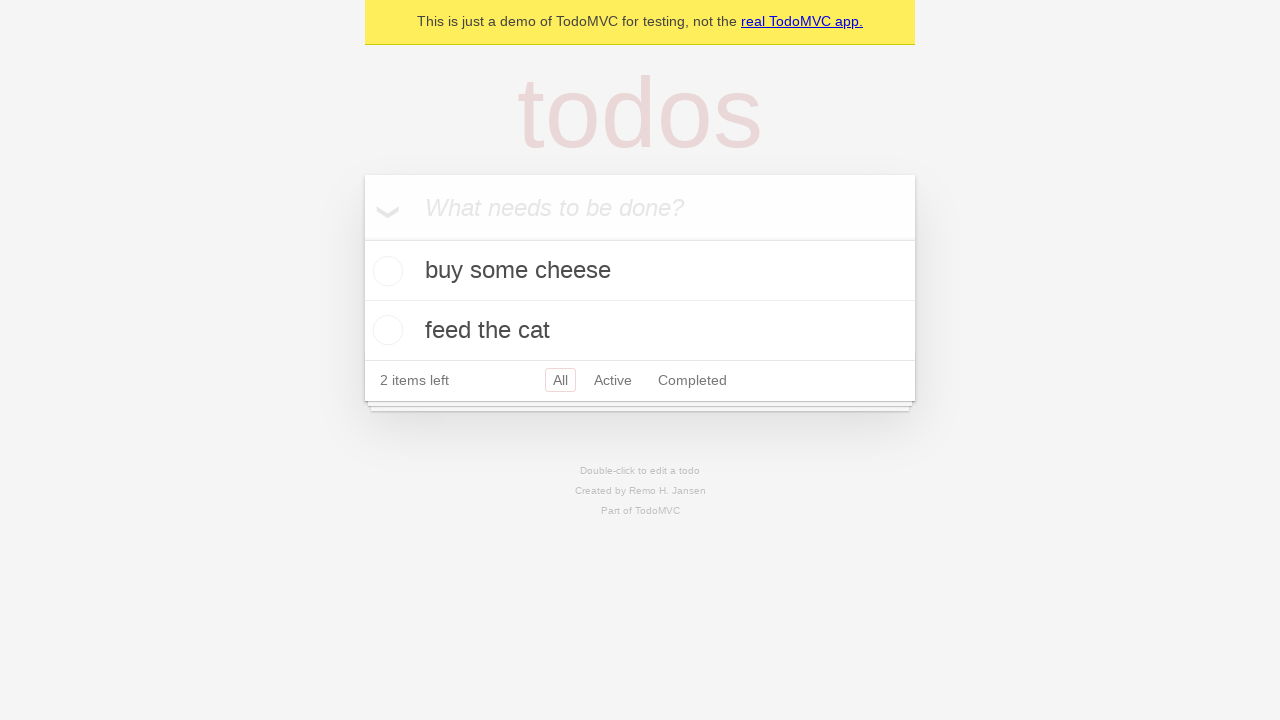

Todo counter updated to display '2 items left'
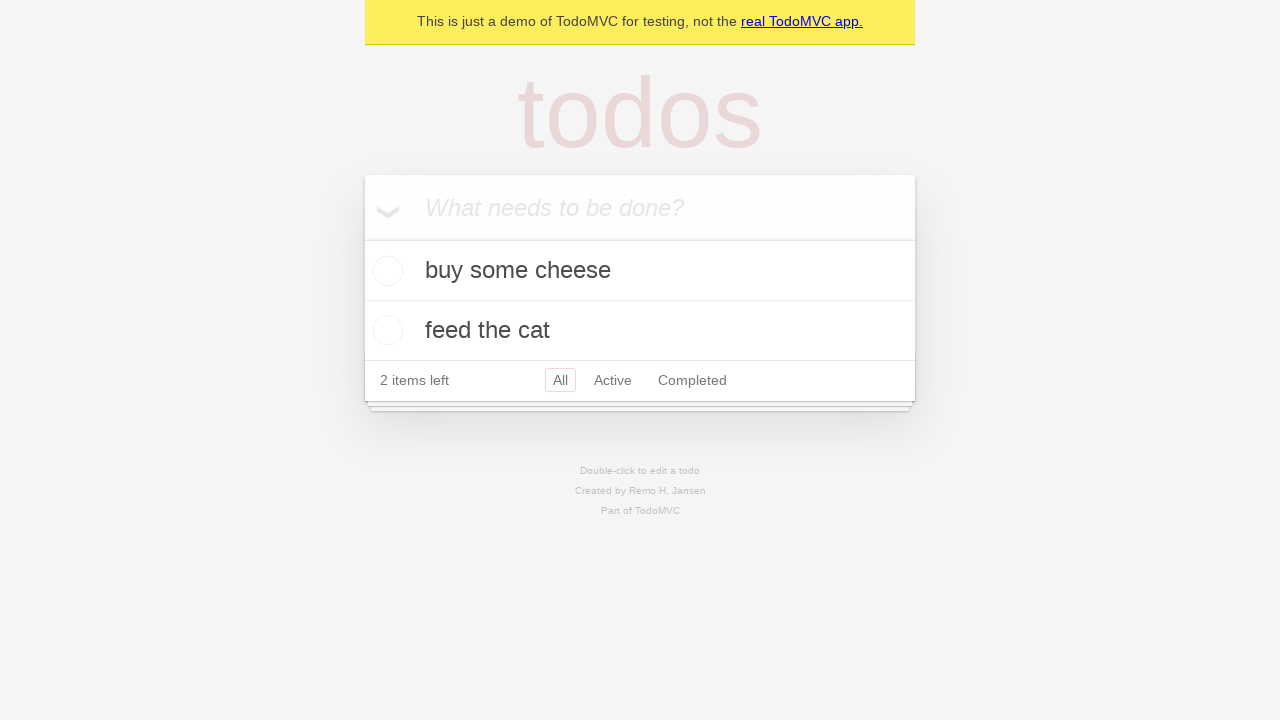

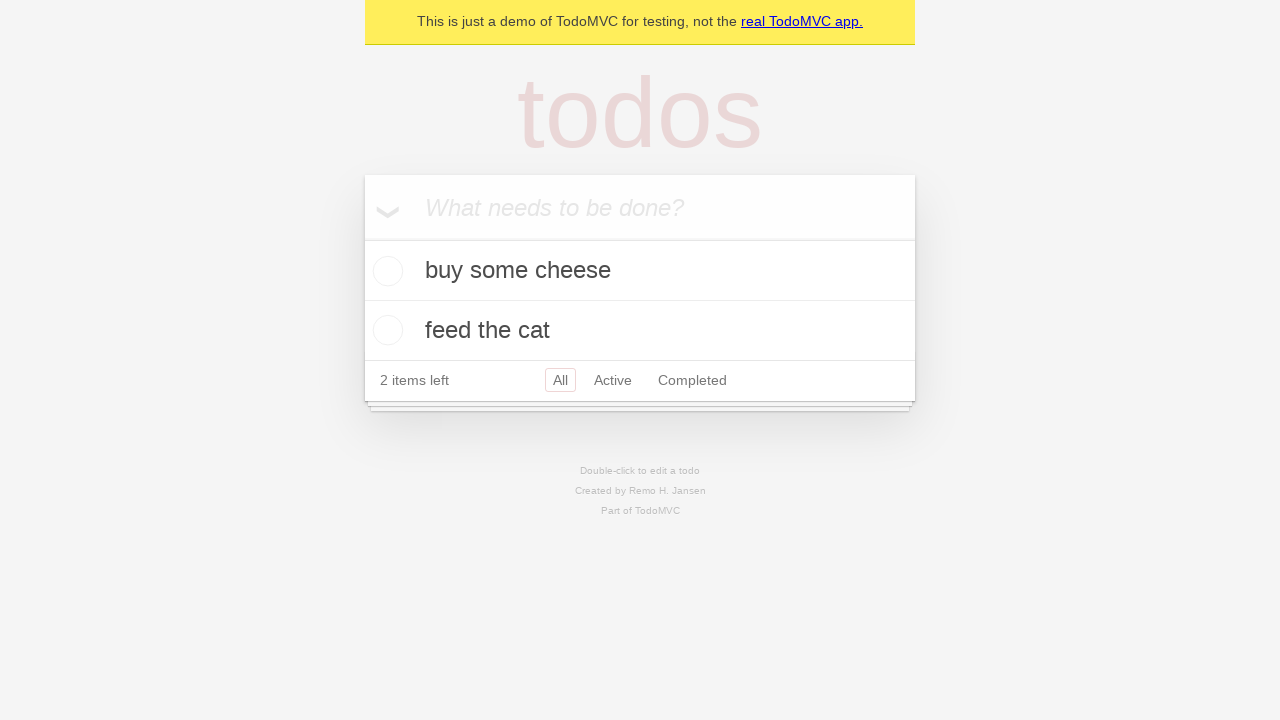